Tests a form that requires reading a custom attribute from an element, performing a mathematical calculation on it, and submitting the result along with checking a checkbox and radio button.

Starting URL: http://suninjuly.github.io/get_attribute.html

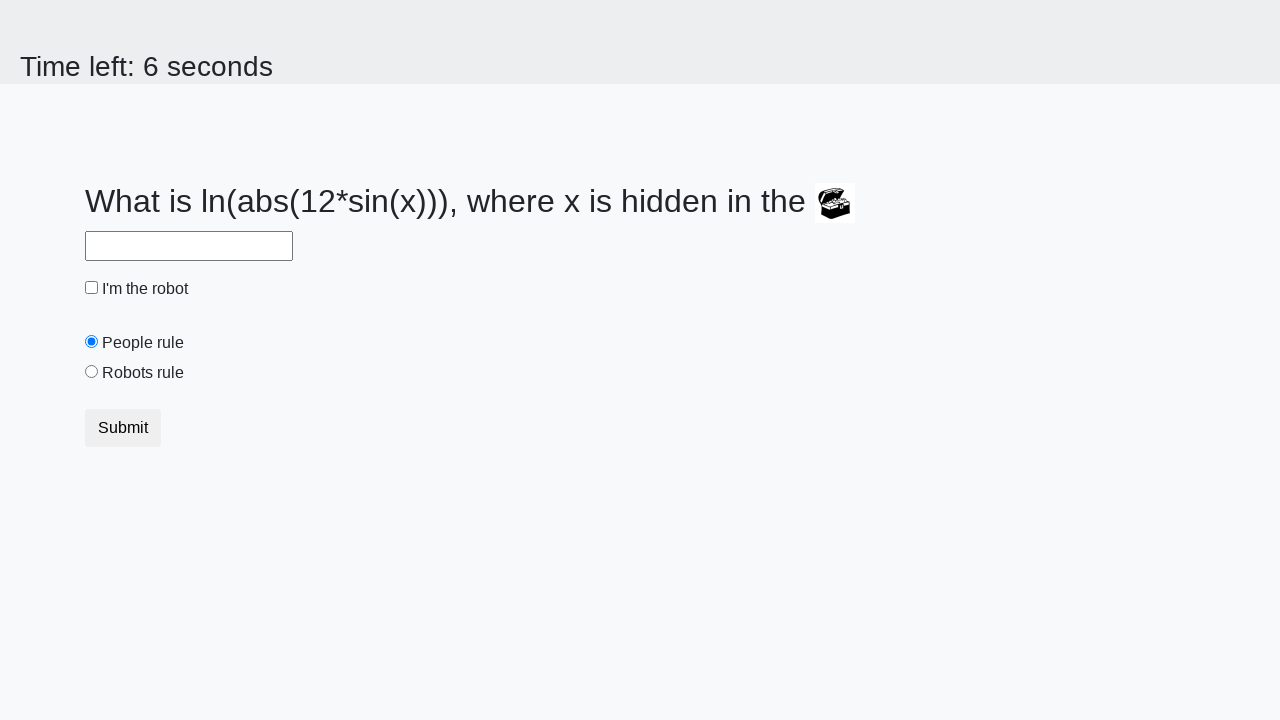

Located the treasure element
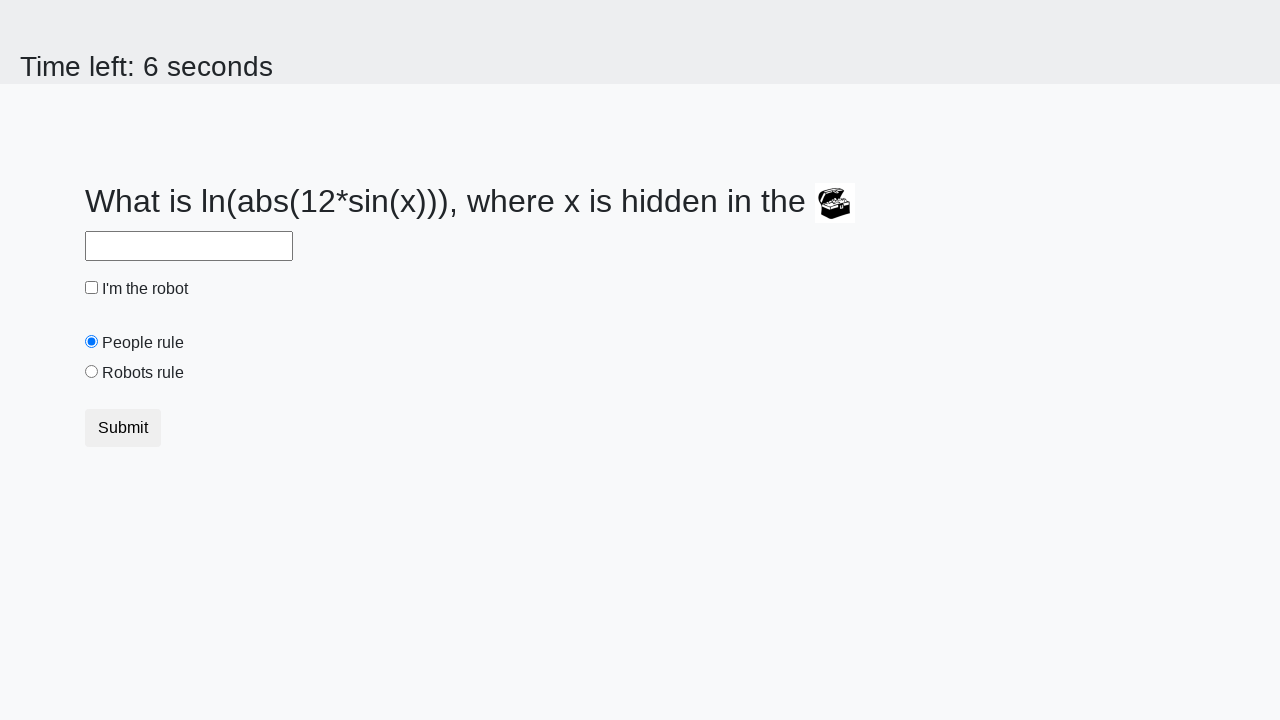

Retrieved 'valuex' attribute from treasure element
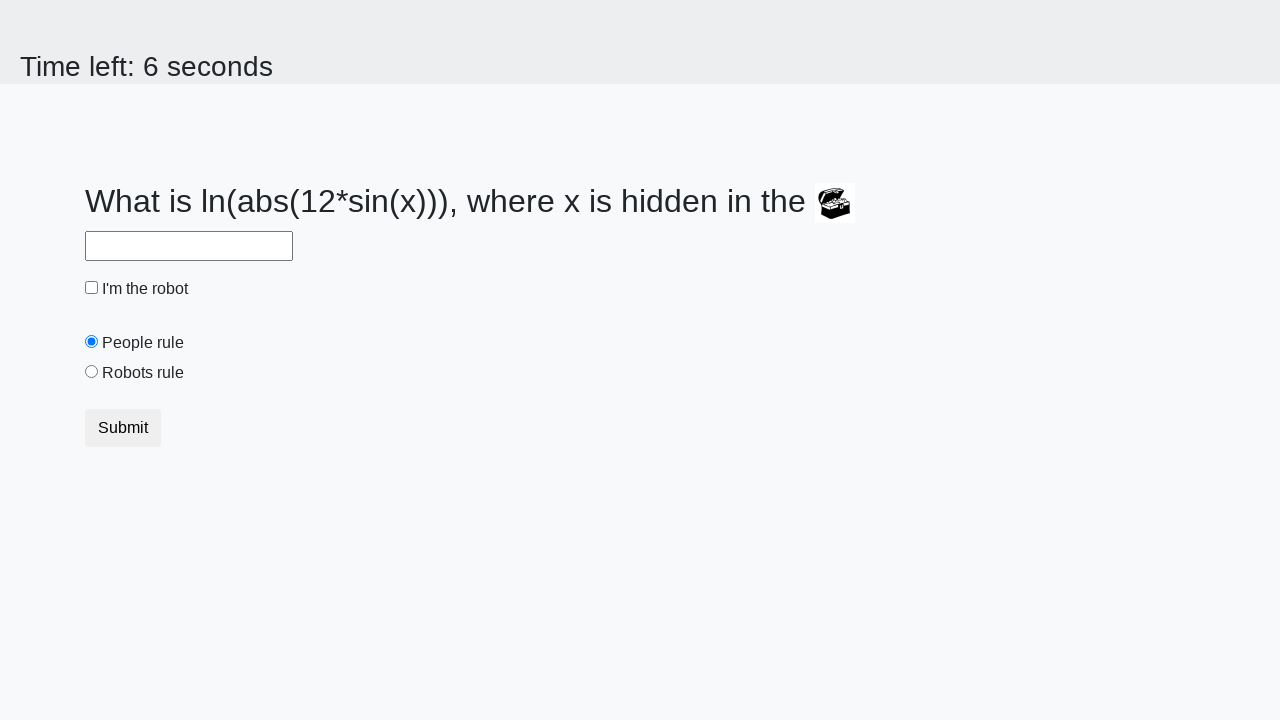

Calculated answer using mathematical formula: y = log(abs(12 * sin(153)))
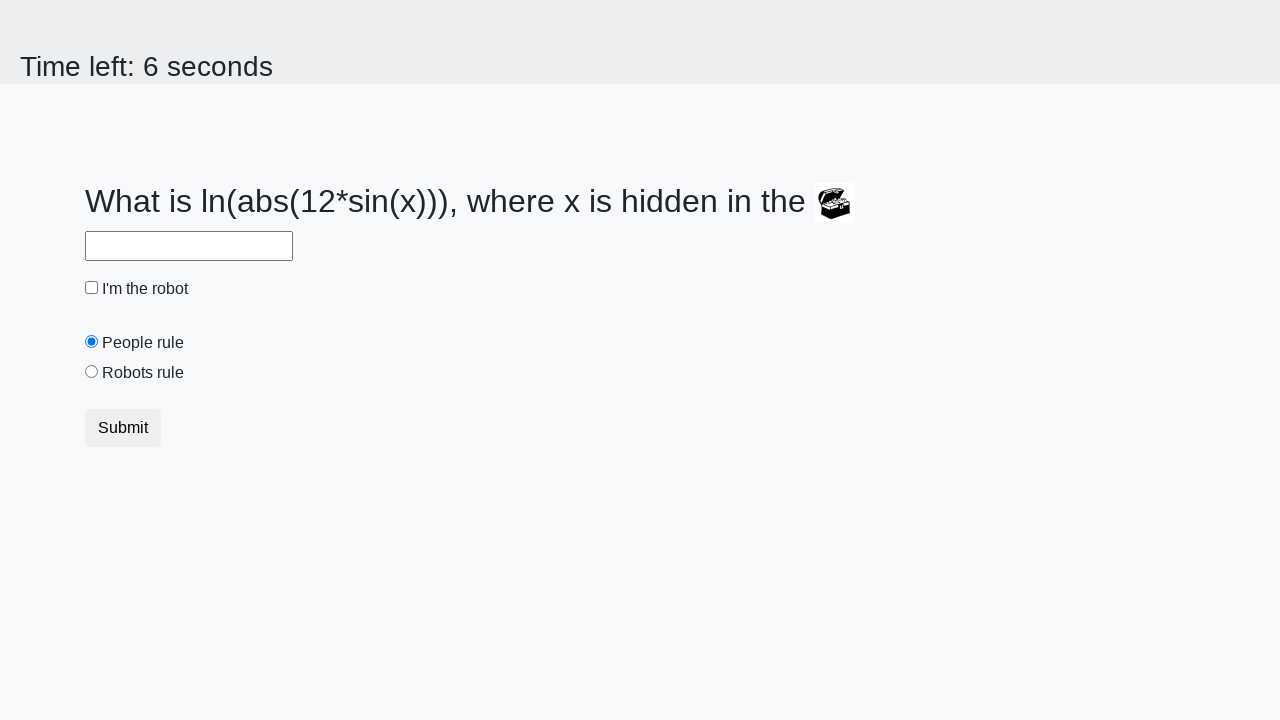

Filled answer field with calculated value: 2.2697319883304043 on input#answer
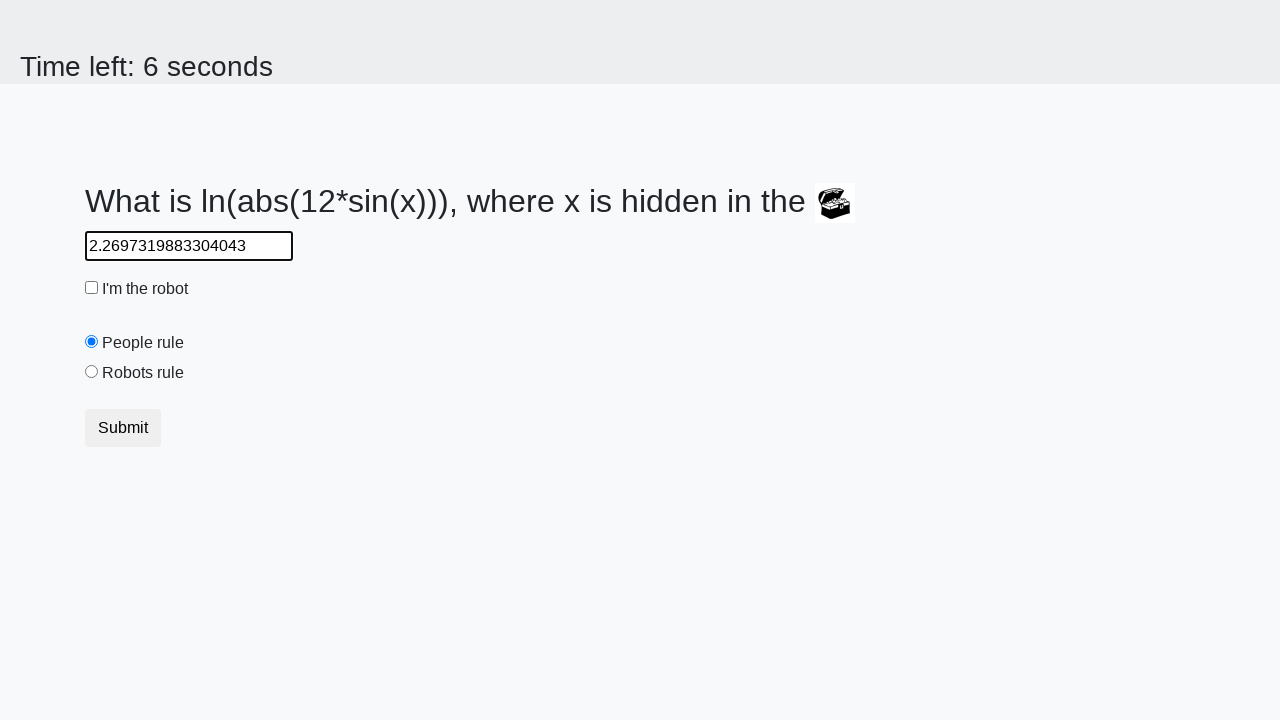

Checked the robot checkbox at (92, 288) on #robotCheckbox
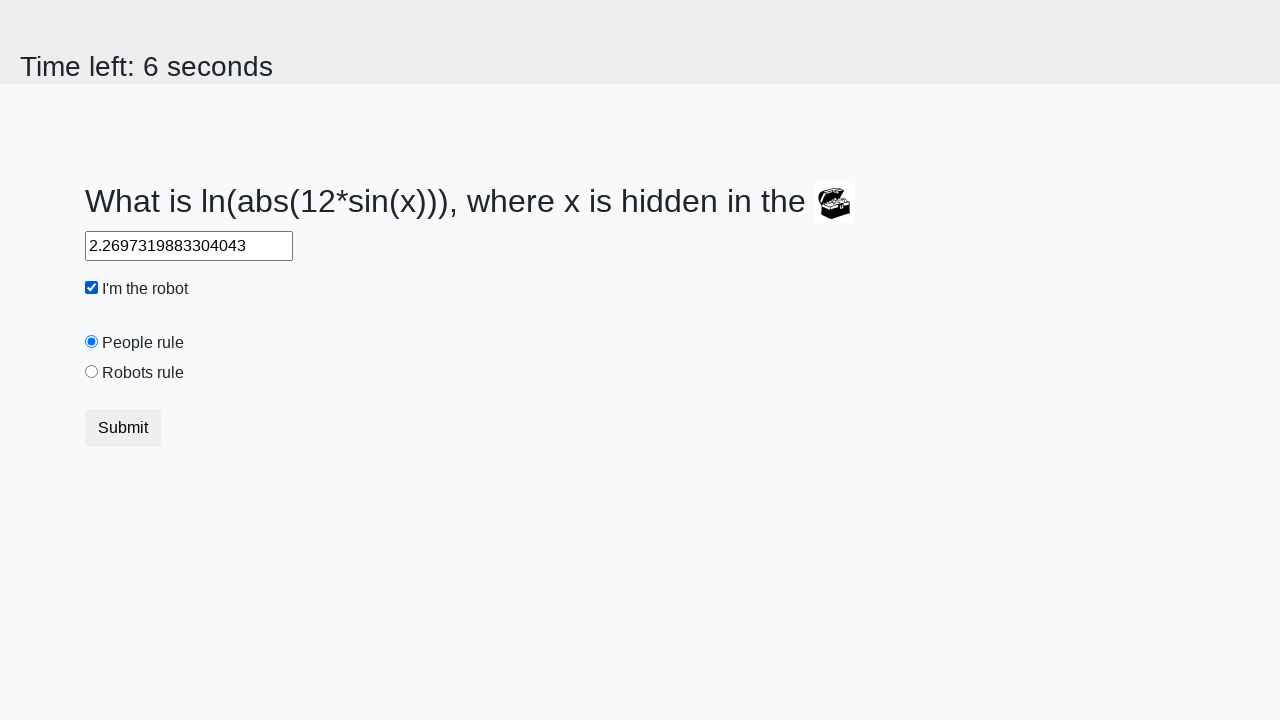

Selected the 'robots' radio button at (92, 372) on [value='robots']
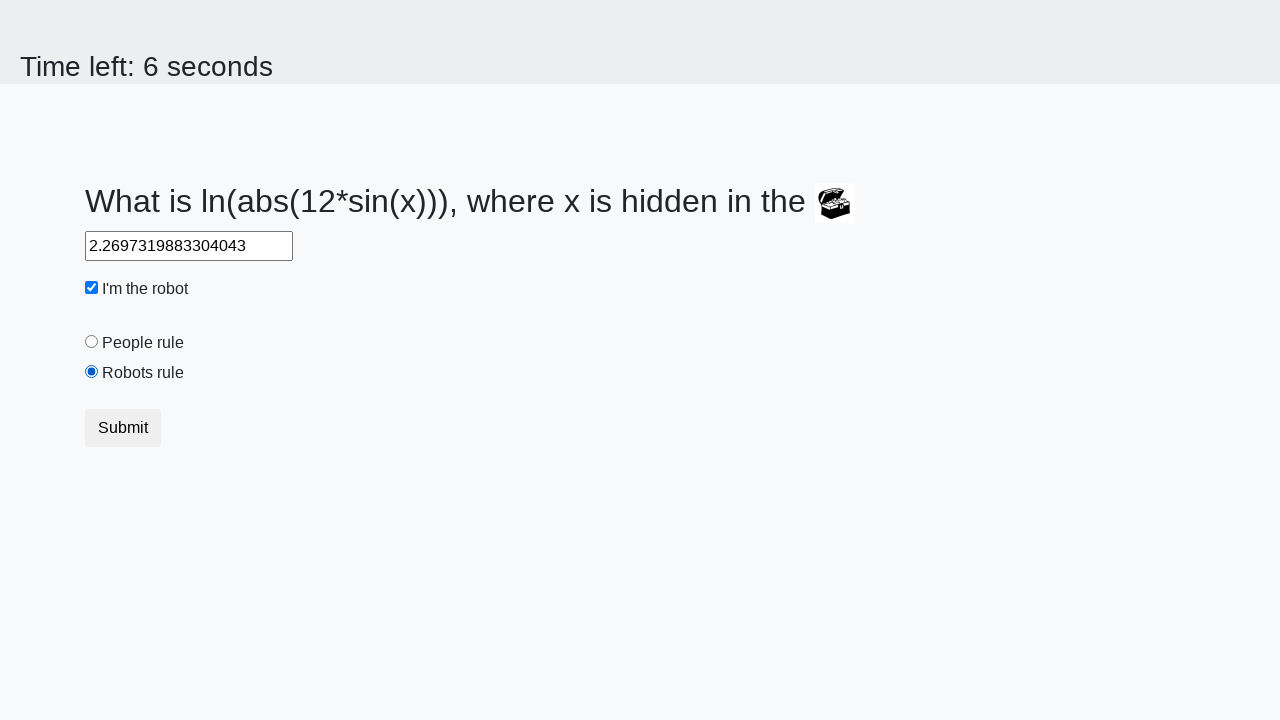

Clicked the submit button to complete the form at (123, 428) on button.btn
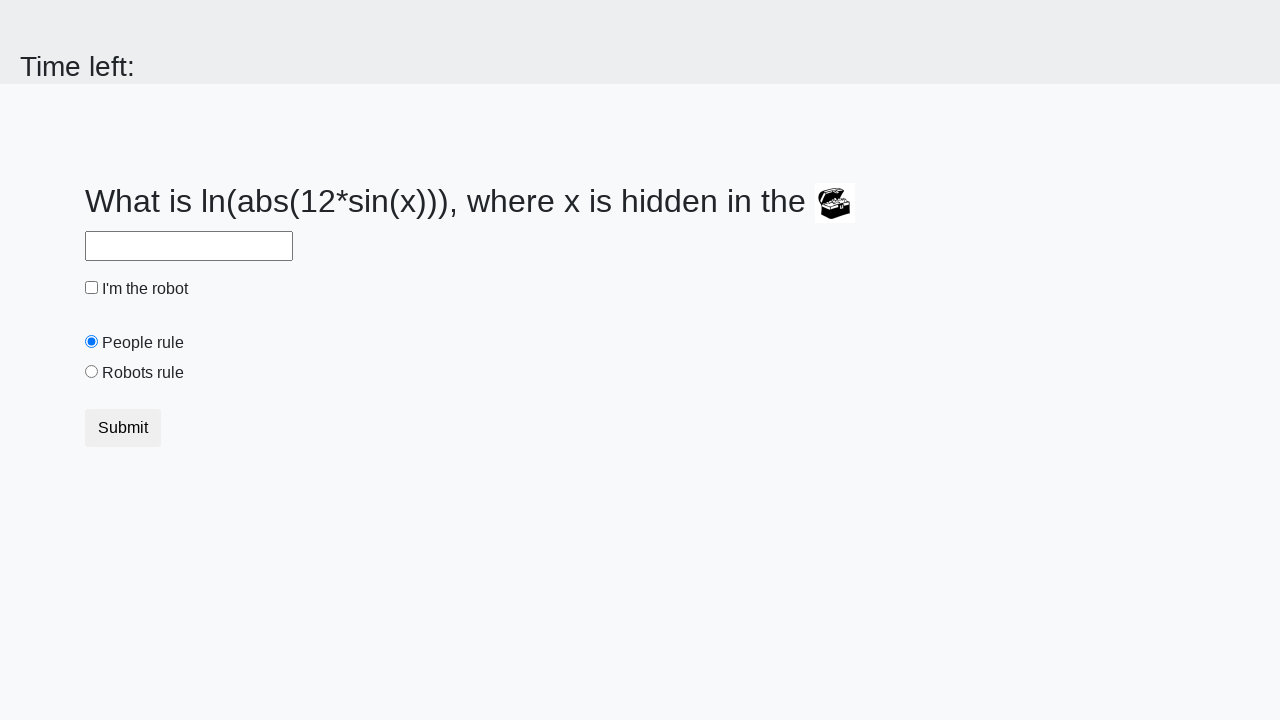

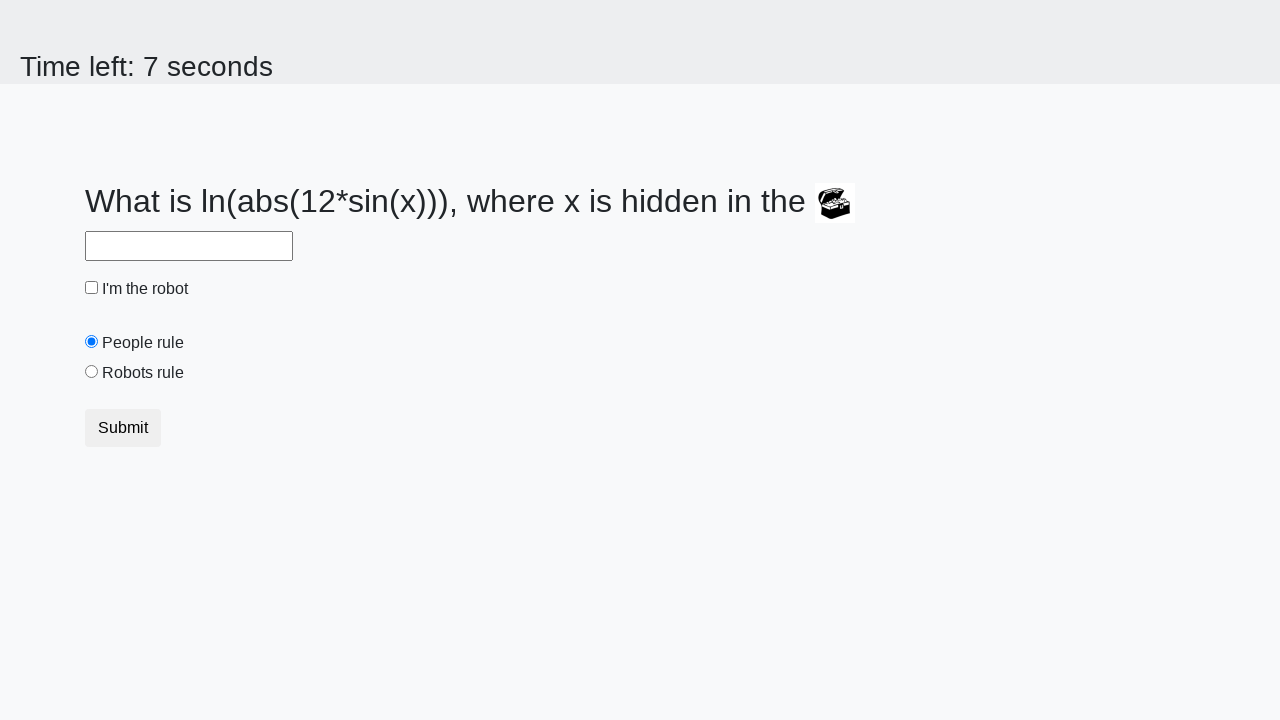